Calculates the sum of two numbers displayed on the page, selects the result from a dropdown menu, and submits the form

Starting URL: http://suninjuly.github.io/selects1.html

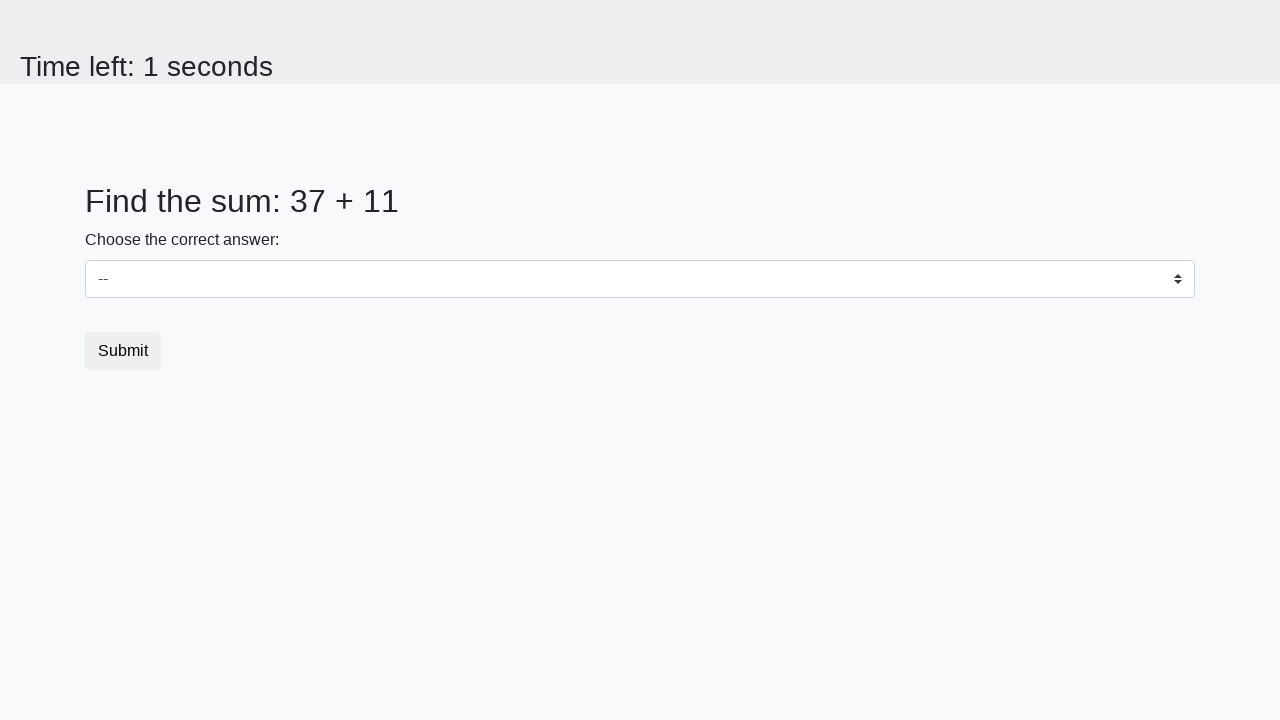

Navigated to the selects page
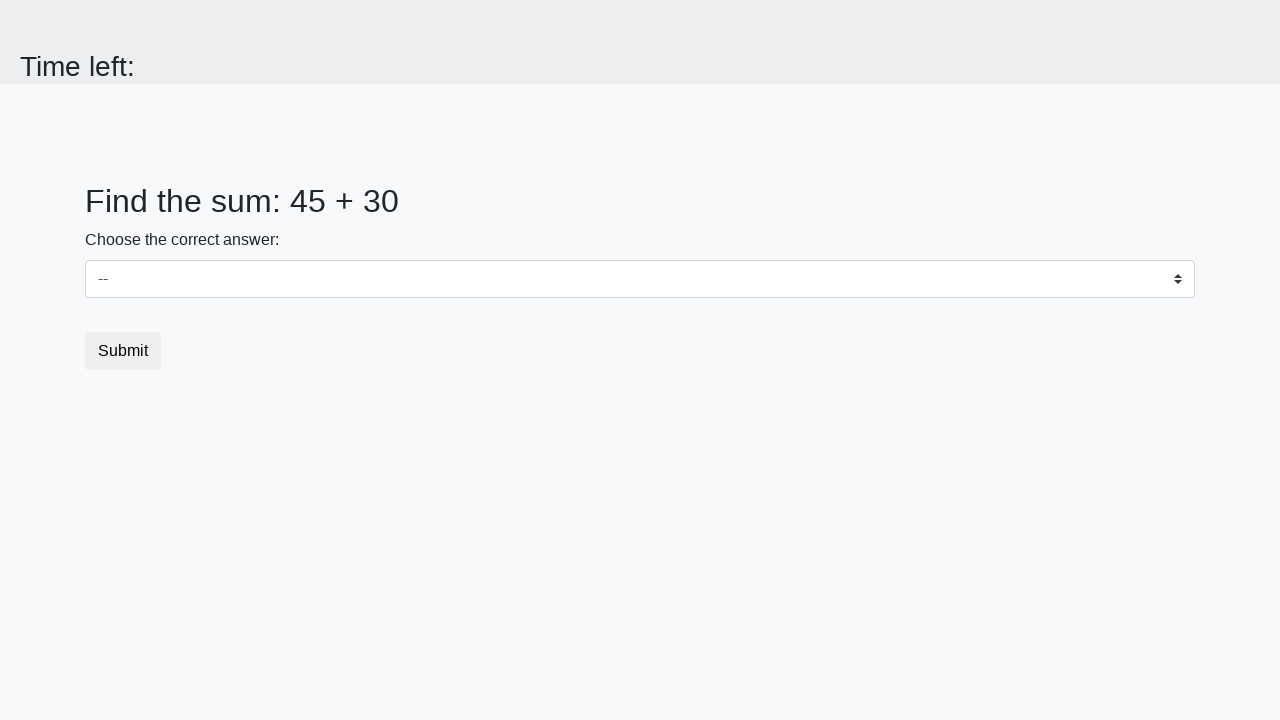

Retrieved first number from page
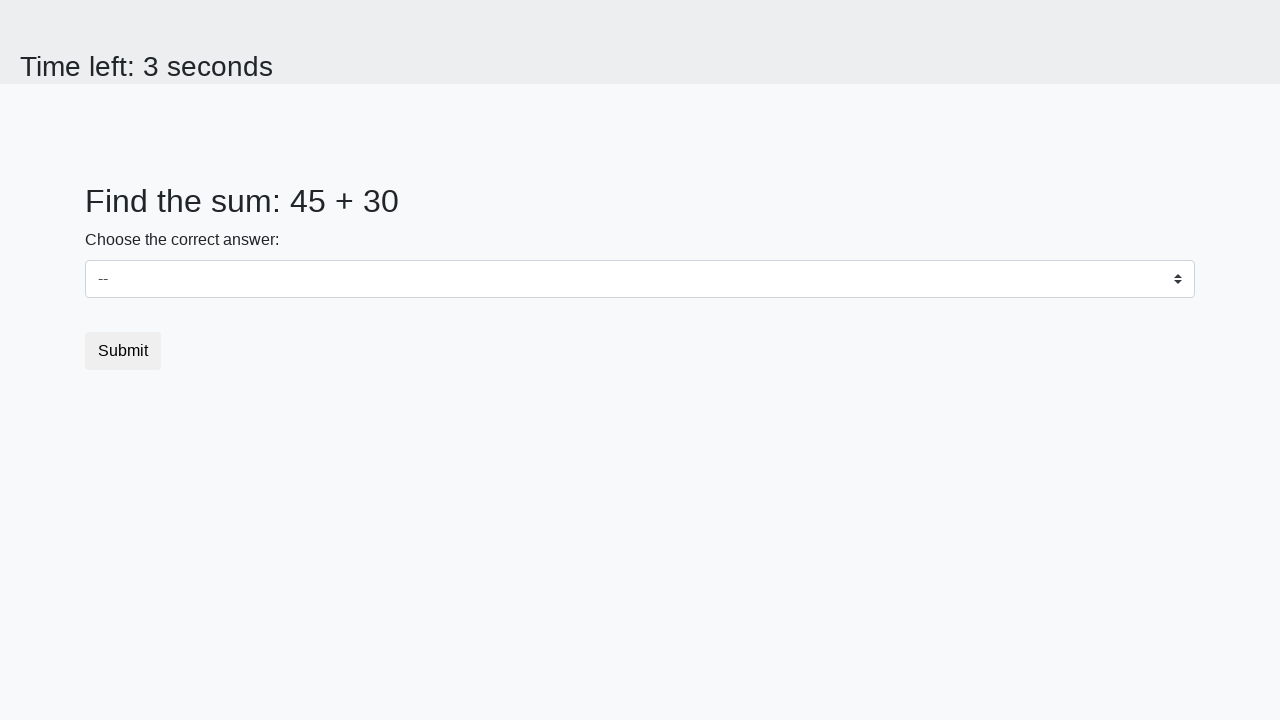

Retrieved second number from page
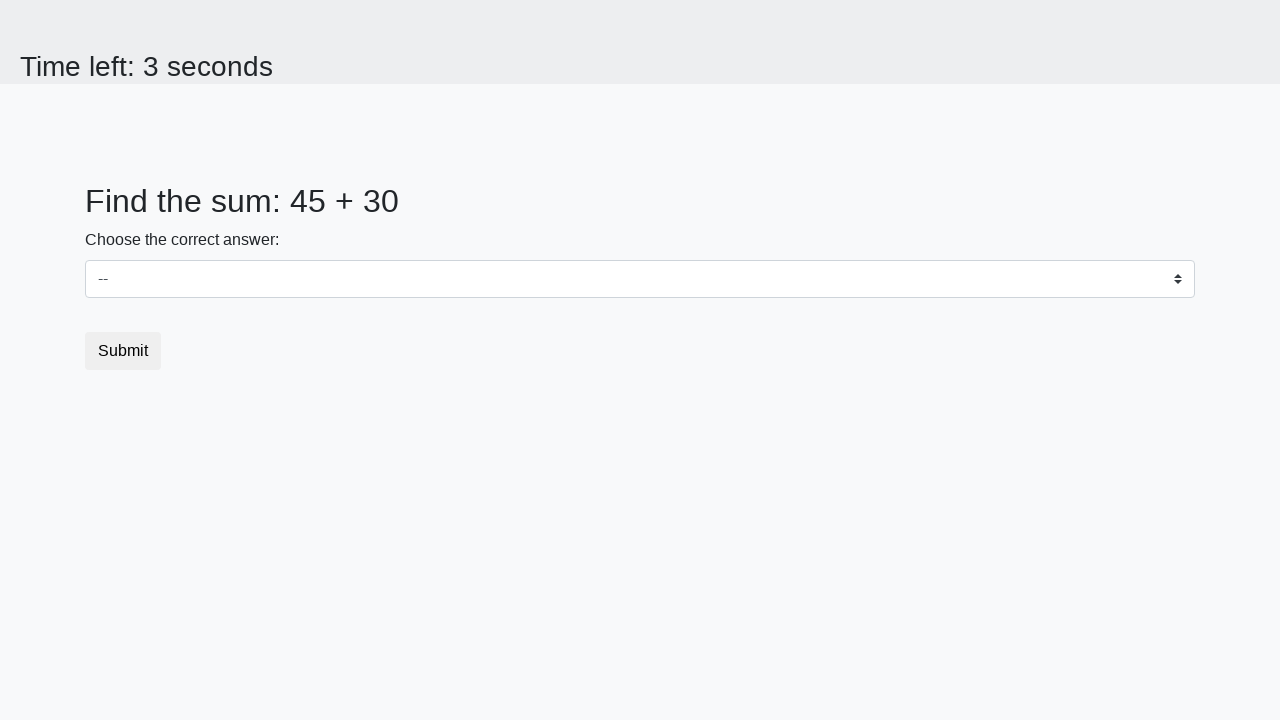

Calculated sum: 45 + 30 = 75
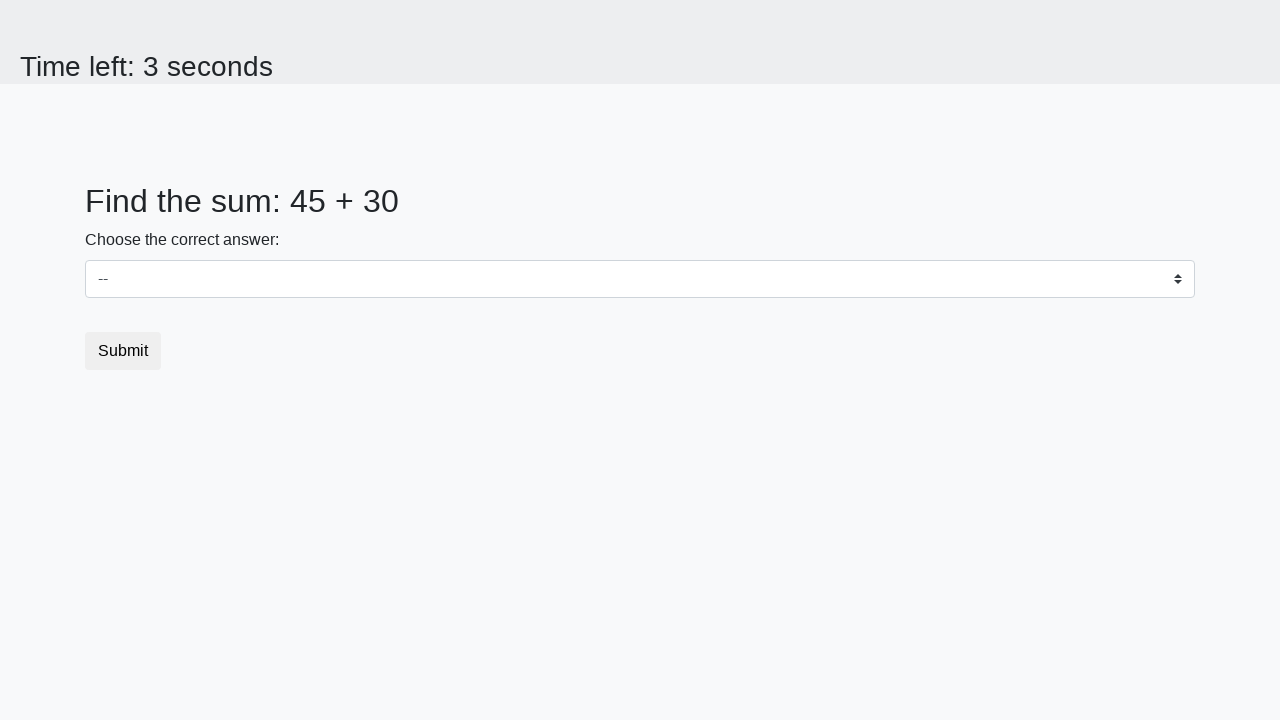

Selected calculated sum '75' from dropdown menu on #dropdown
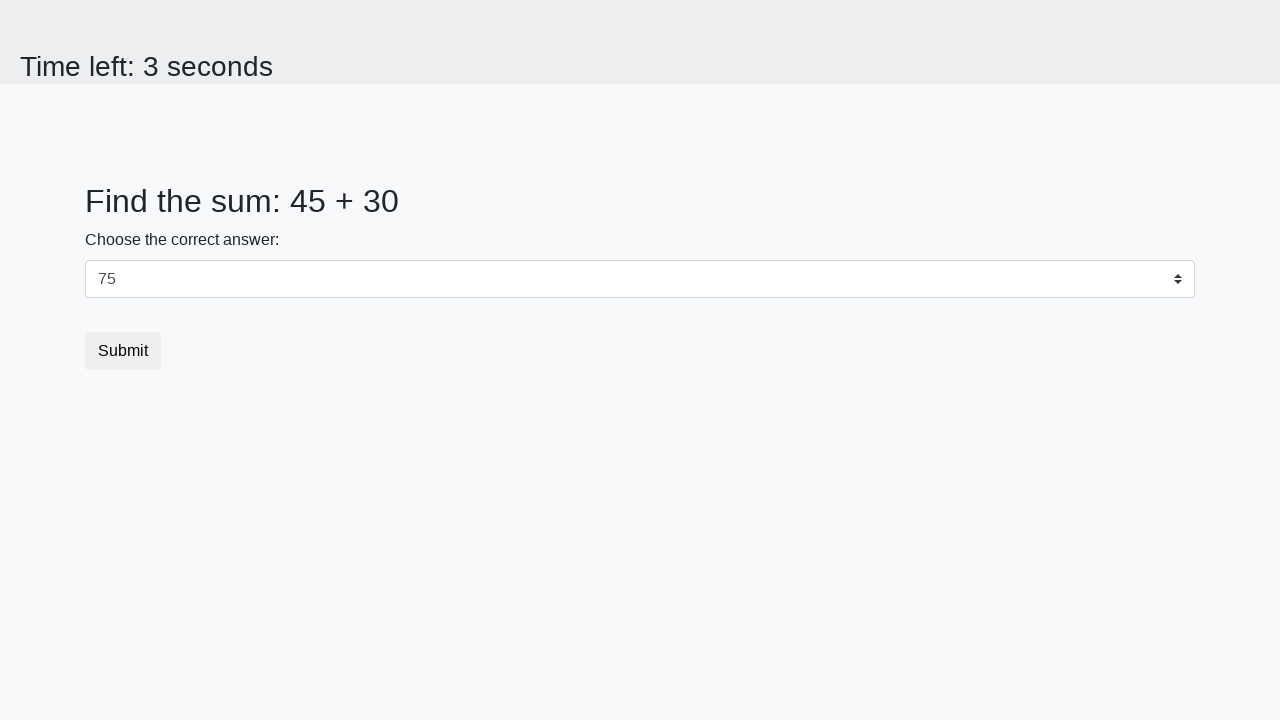

Clicked submit button to submit the form at (123, 351) on button.btn.btn-default
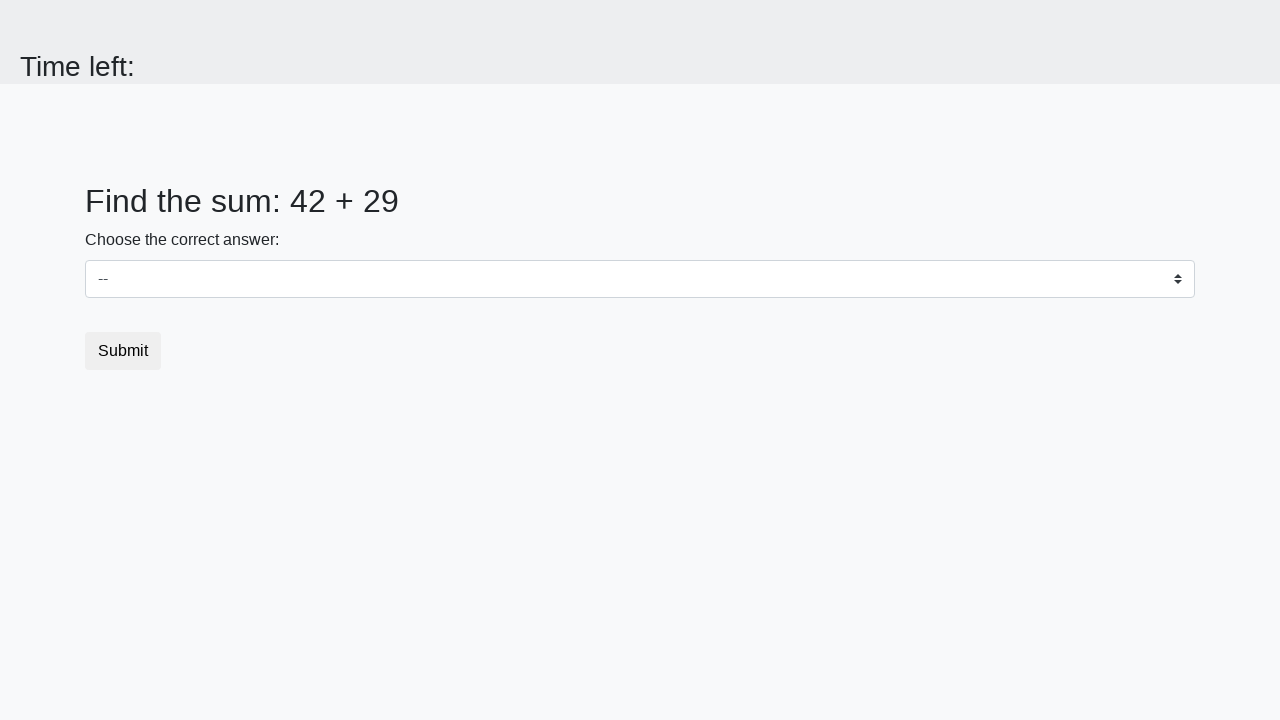

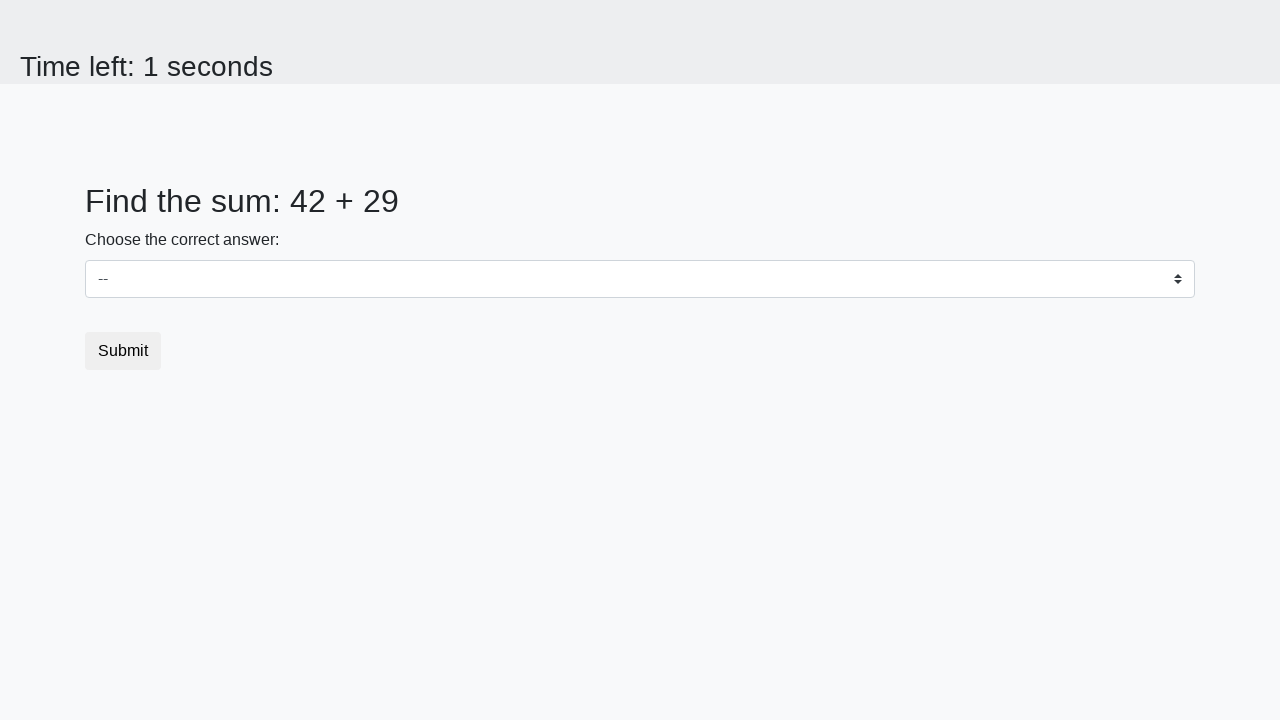